Tests the language search functionality by searching for Python and verifying that search results contain the searched term

Starting URL: https://www.99-bottles-of-beer.net/

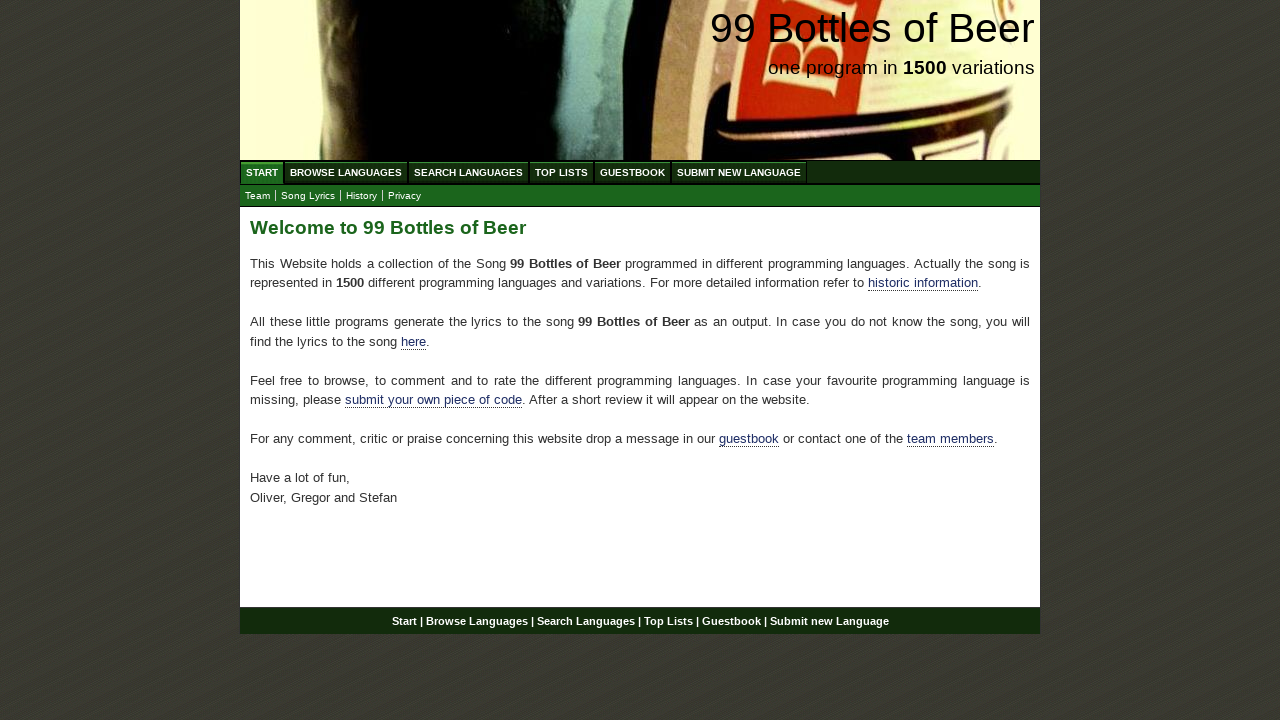

Clicked on the search languages menu item at (468, 172) on xpath=//*[@id="menu"]/li[3]/a
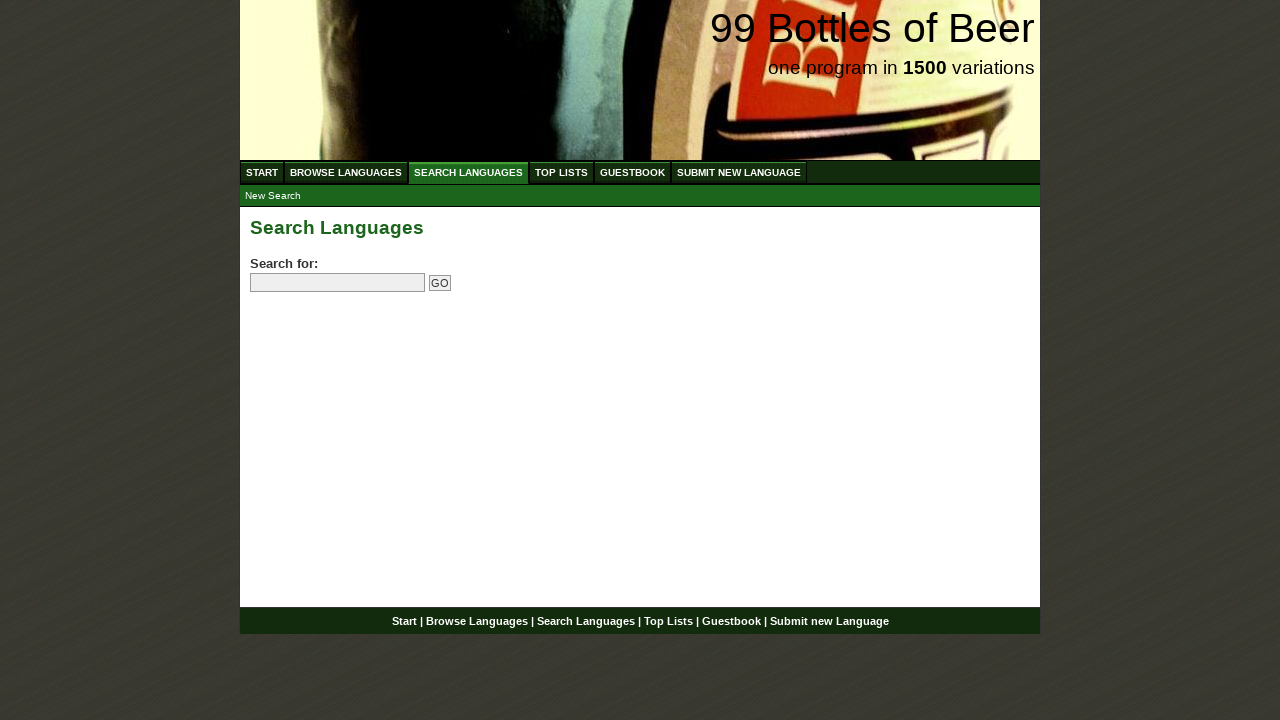

Clicked on the search input field at (338, 283) on input[name='search']
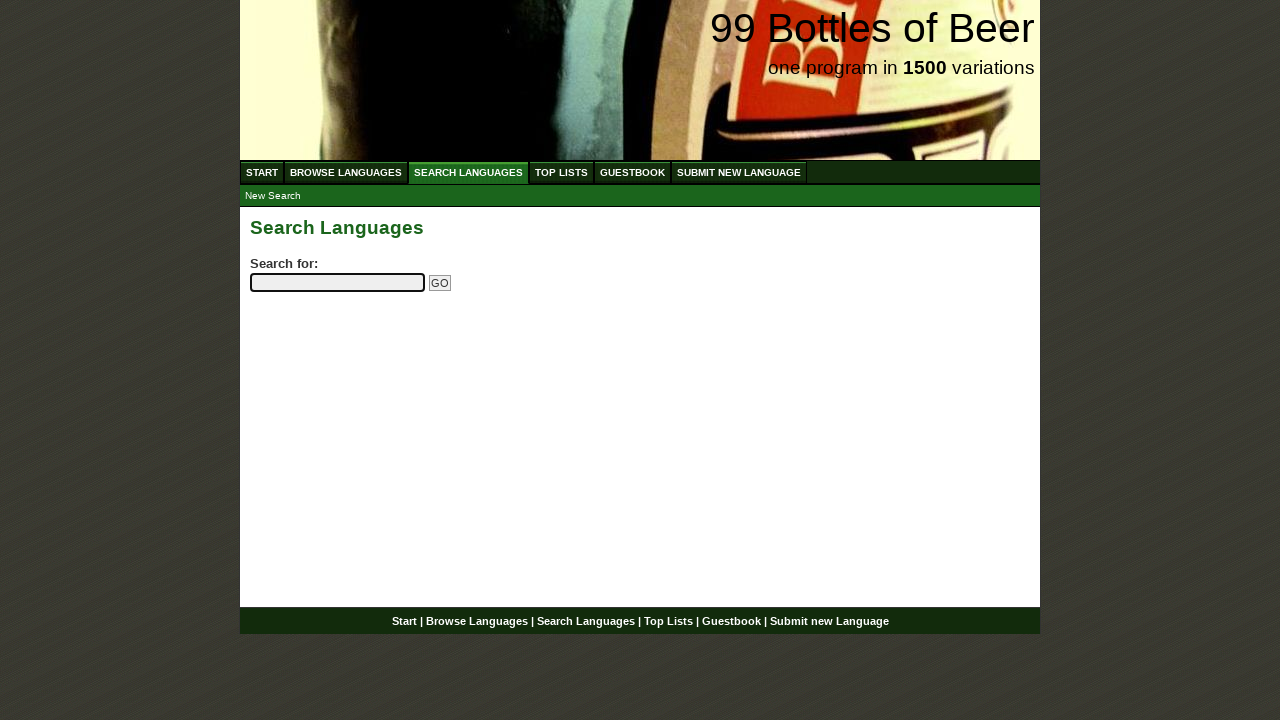

Filled search field with 'python' on input[name='search']
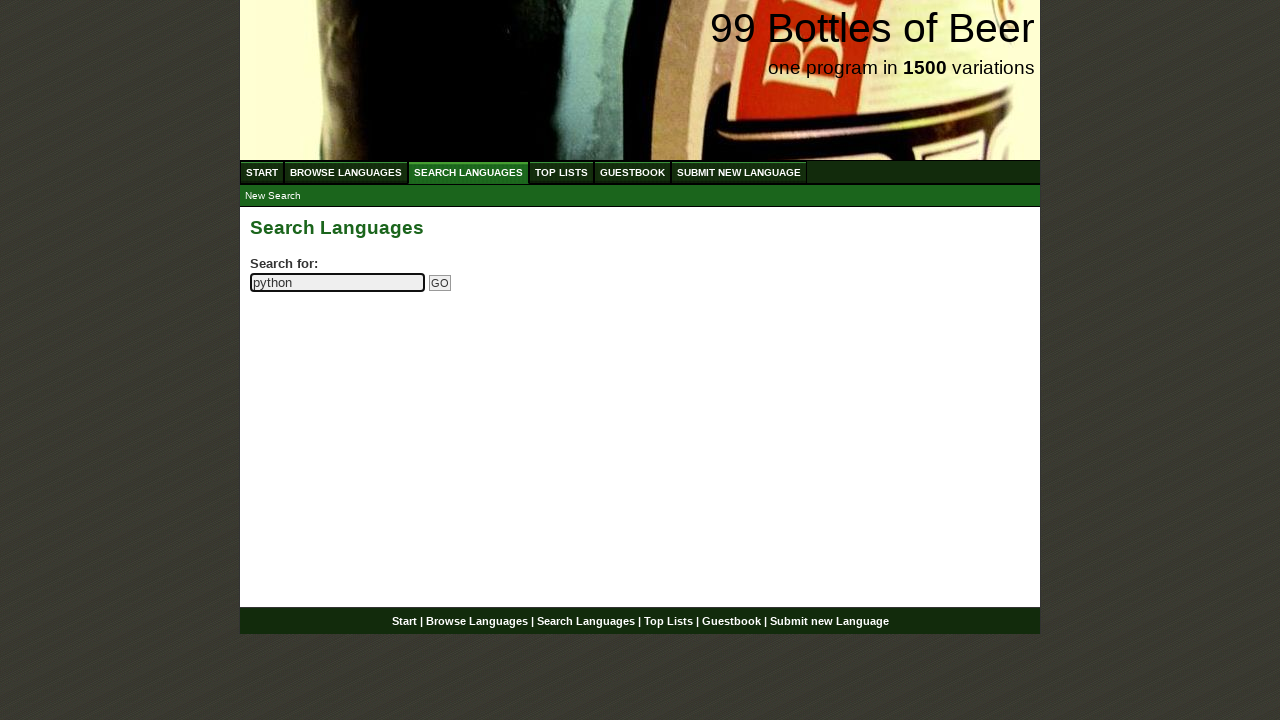

Clicked the submit search button at (440, 283) on input[name='submitsearch']
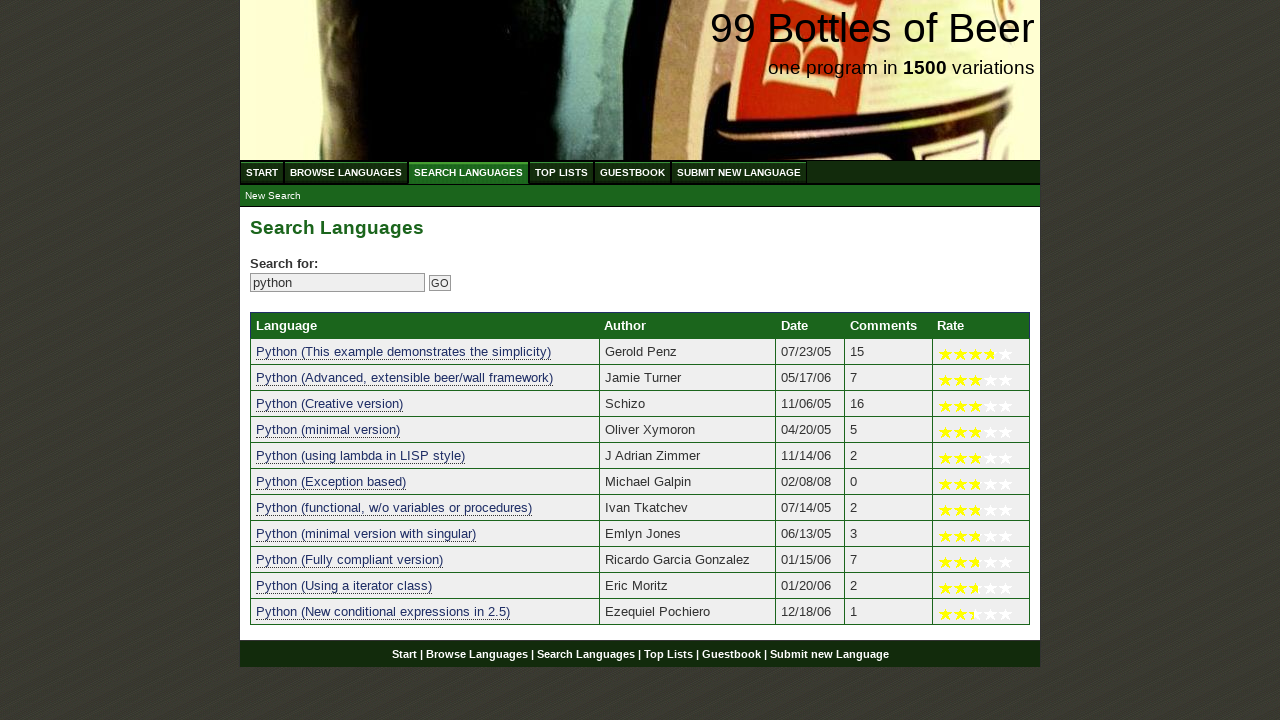

Search results loaded successfully
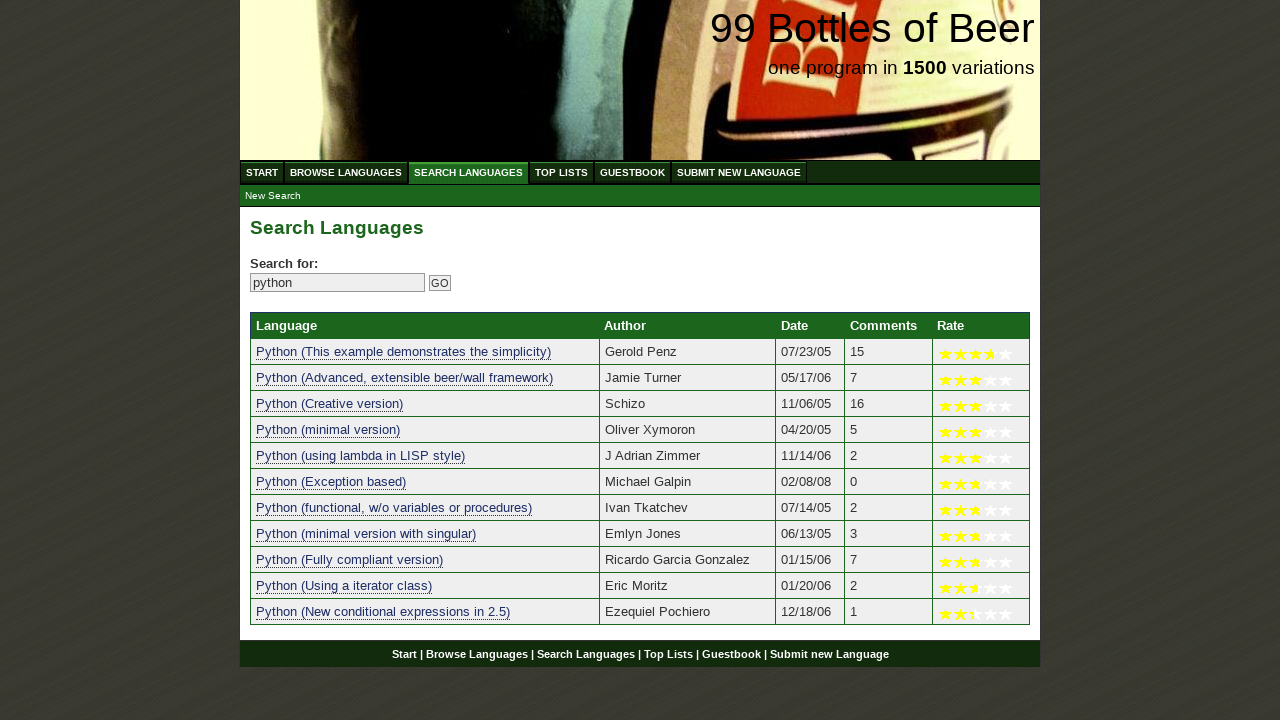

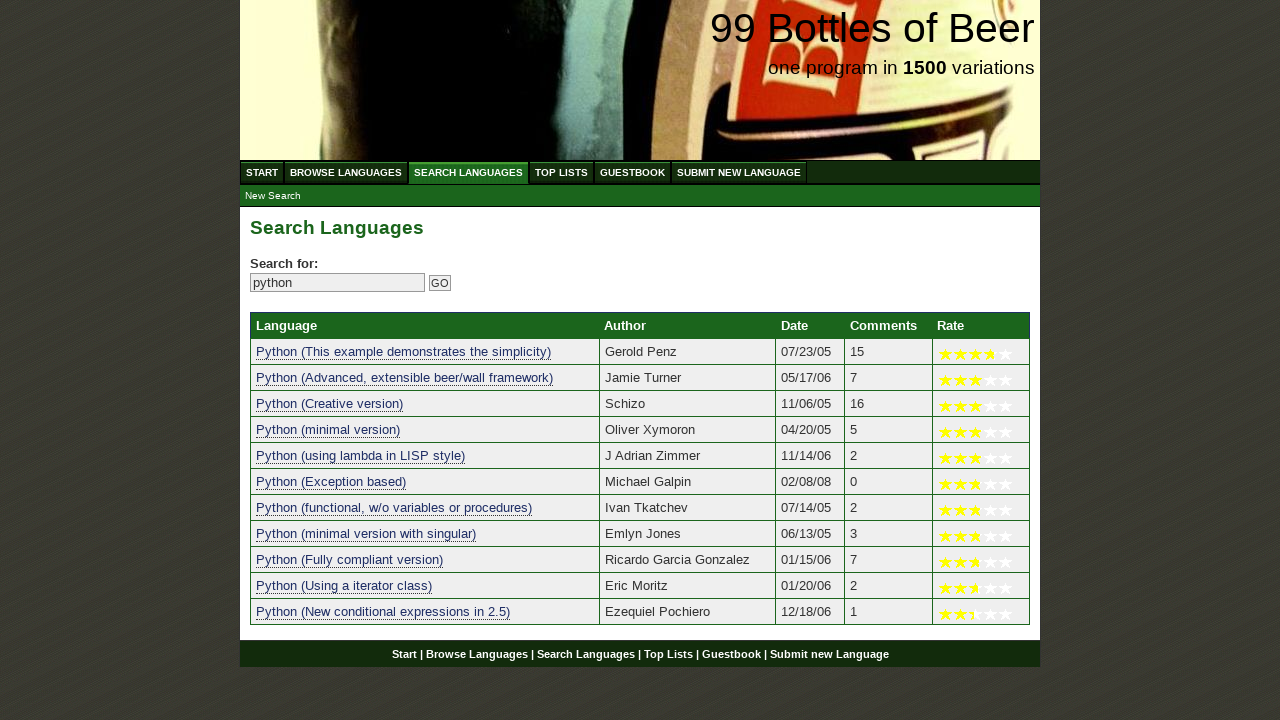